Navigates to a web table page and verifies the table is loaded with customer data, including checking for a specific customer name "Helen Bennett" in the table.

Starting URL: https://awesomeqa.com/webtable.html

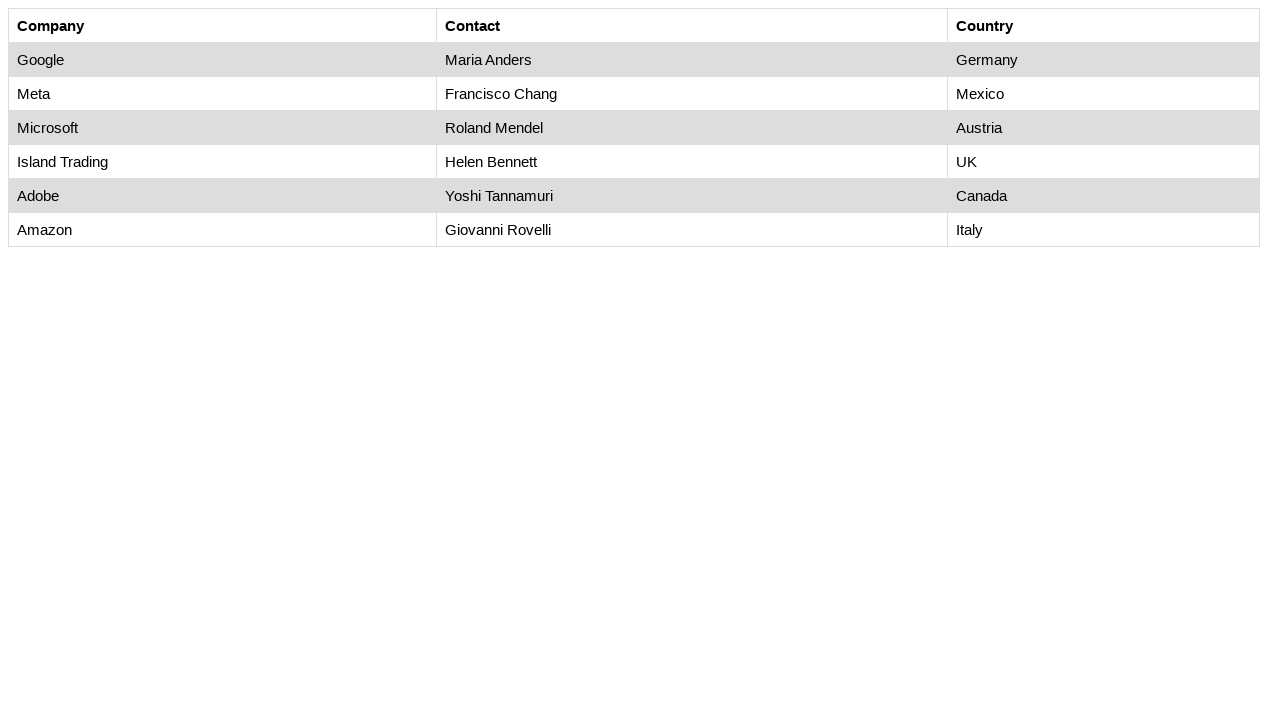

Navigated to web table page at https://awesomeqa.com/webtable.html
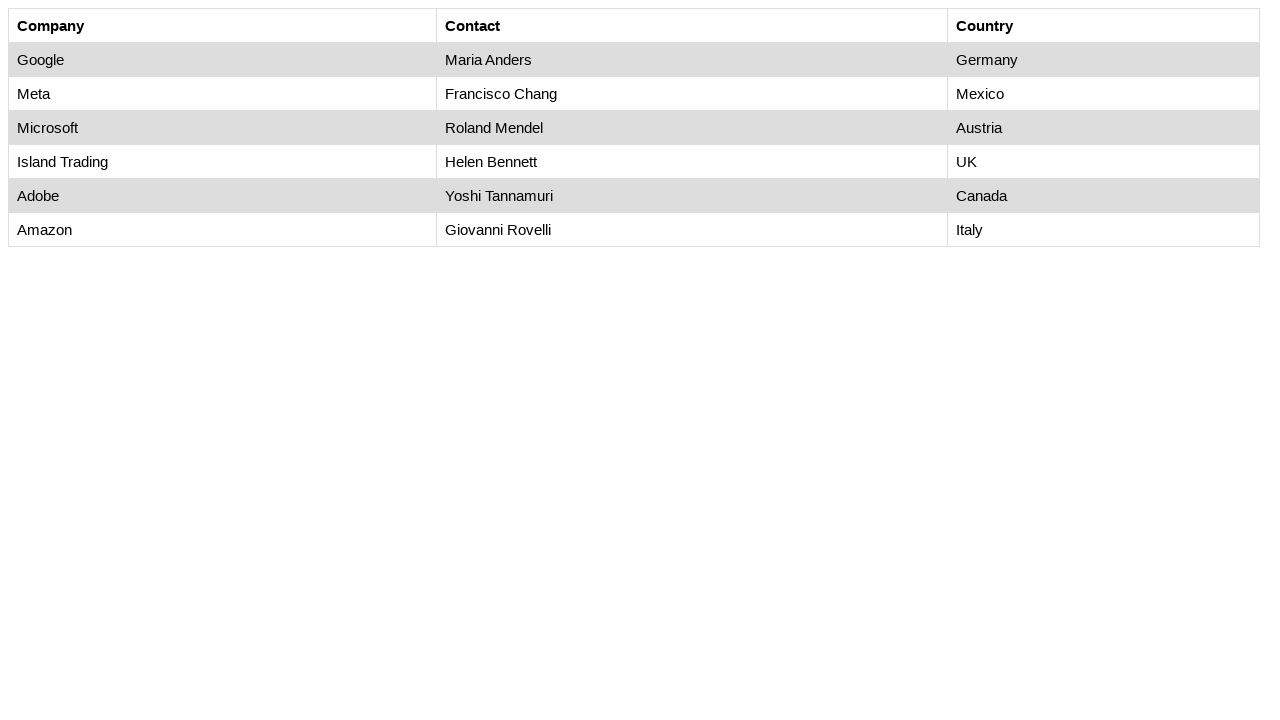

Set viewport size to 1920x1080
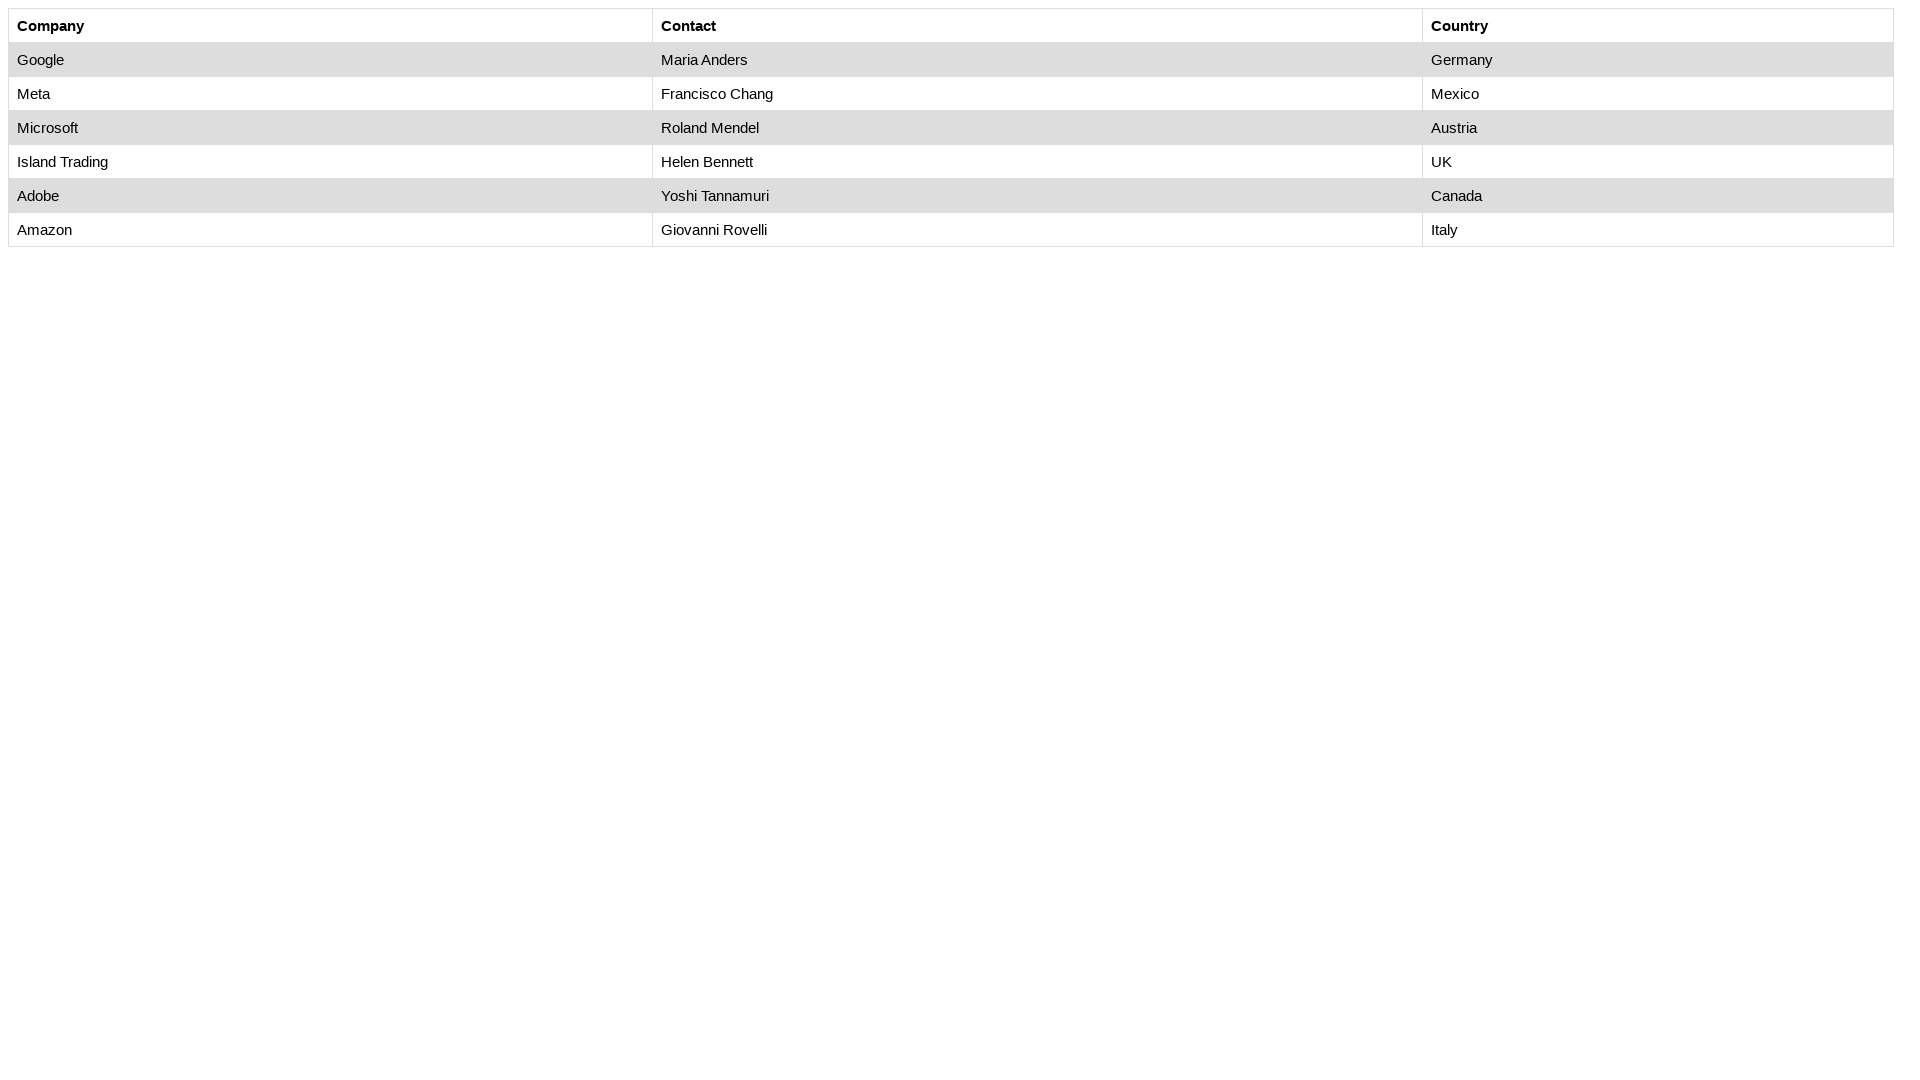

Customers table loaded with rows
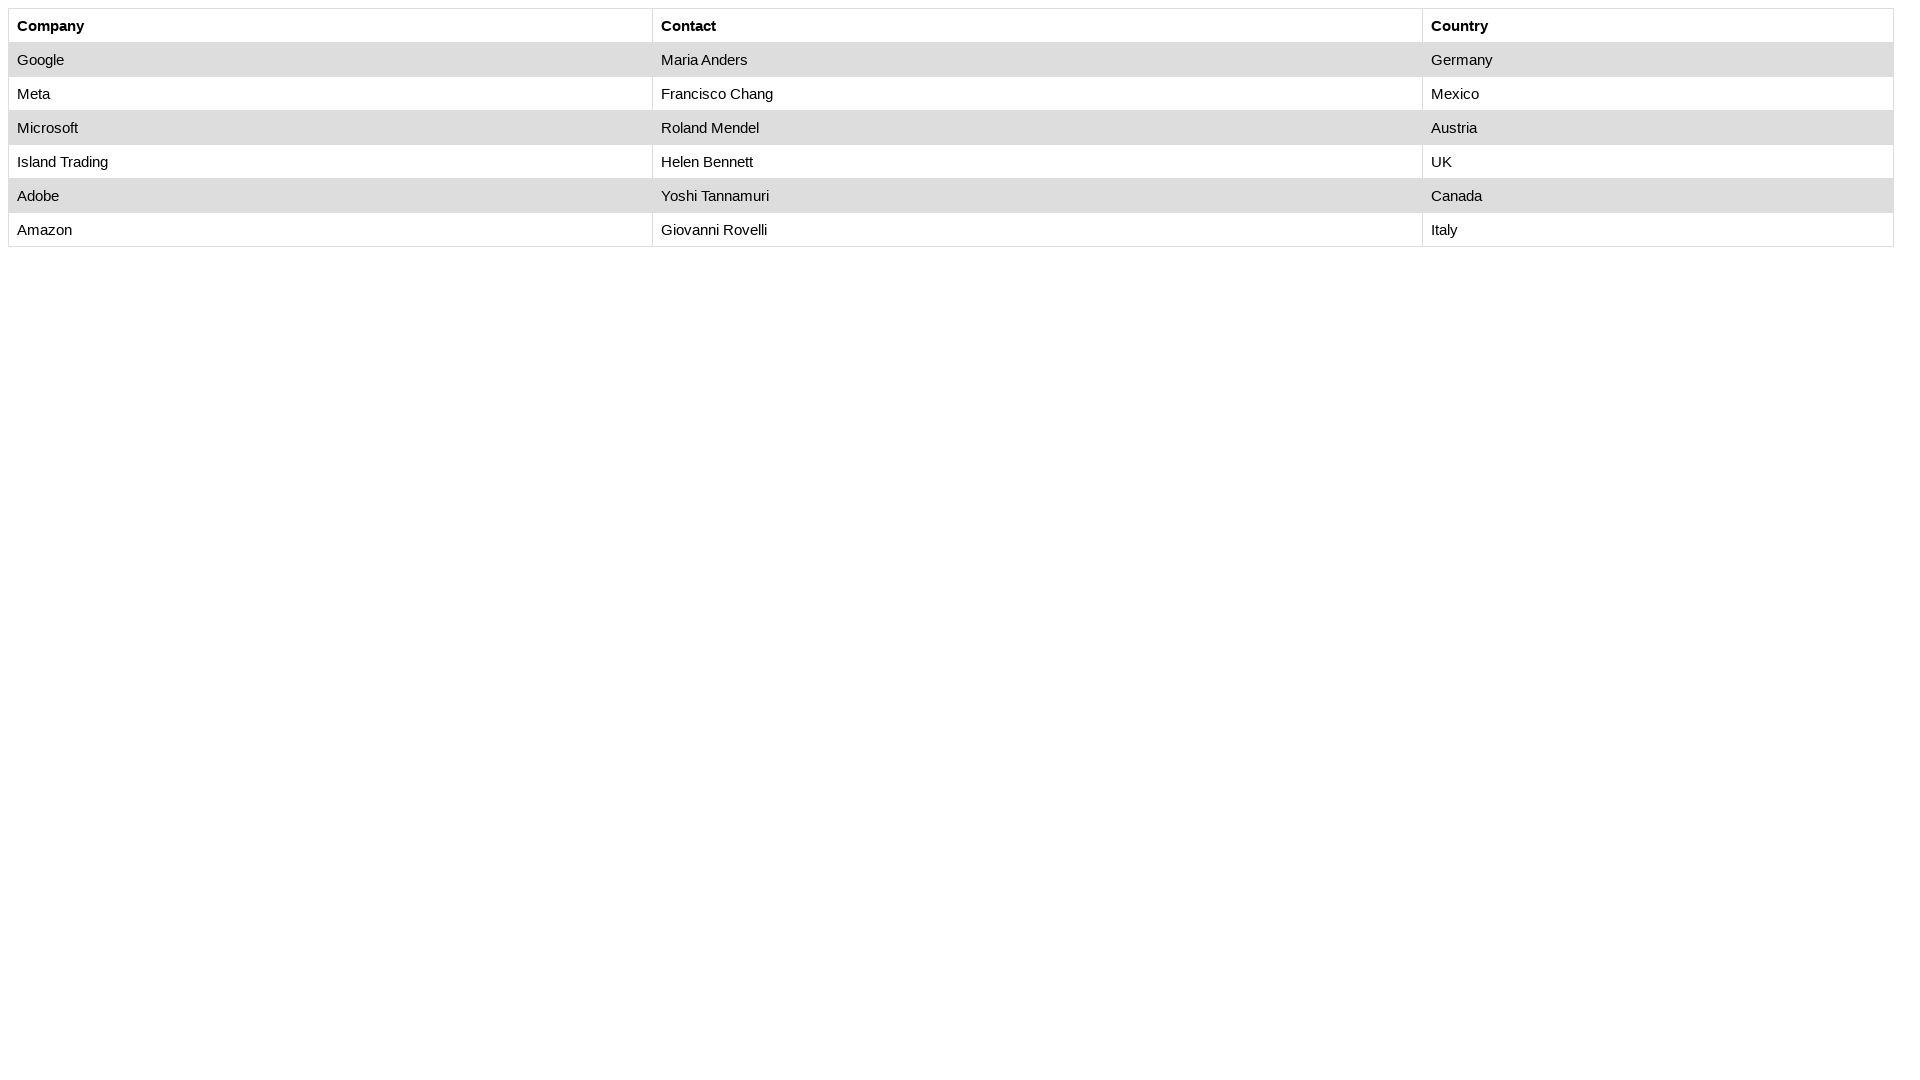

Verified customer 'Helen Bennett' is present in the table
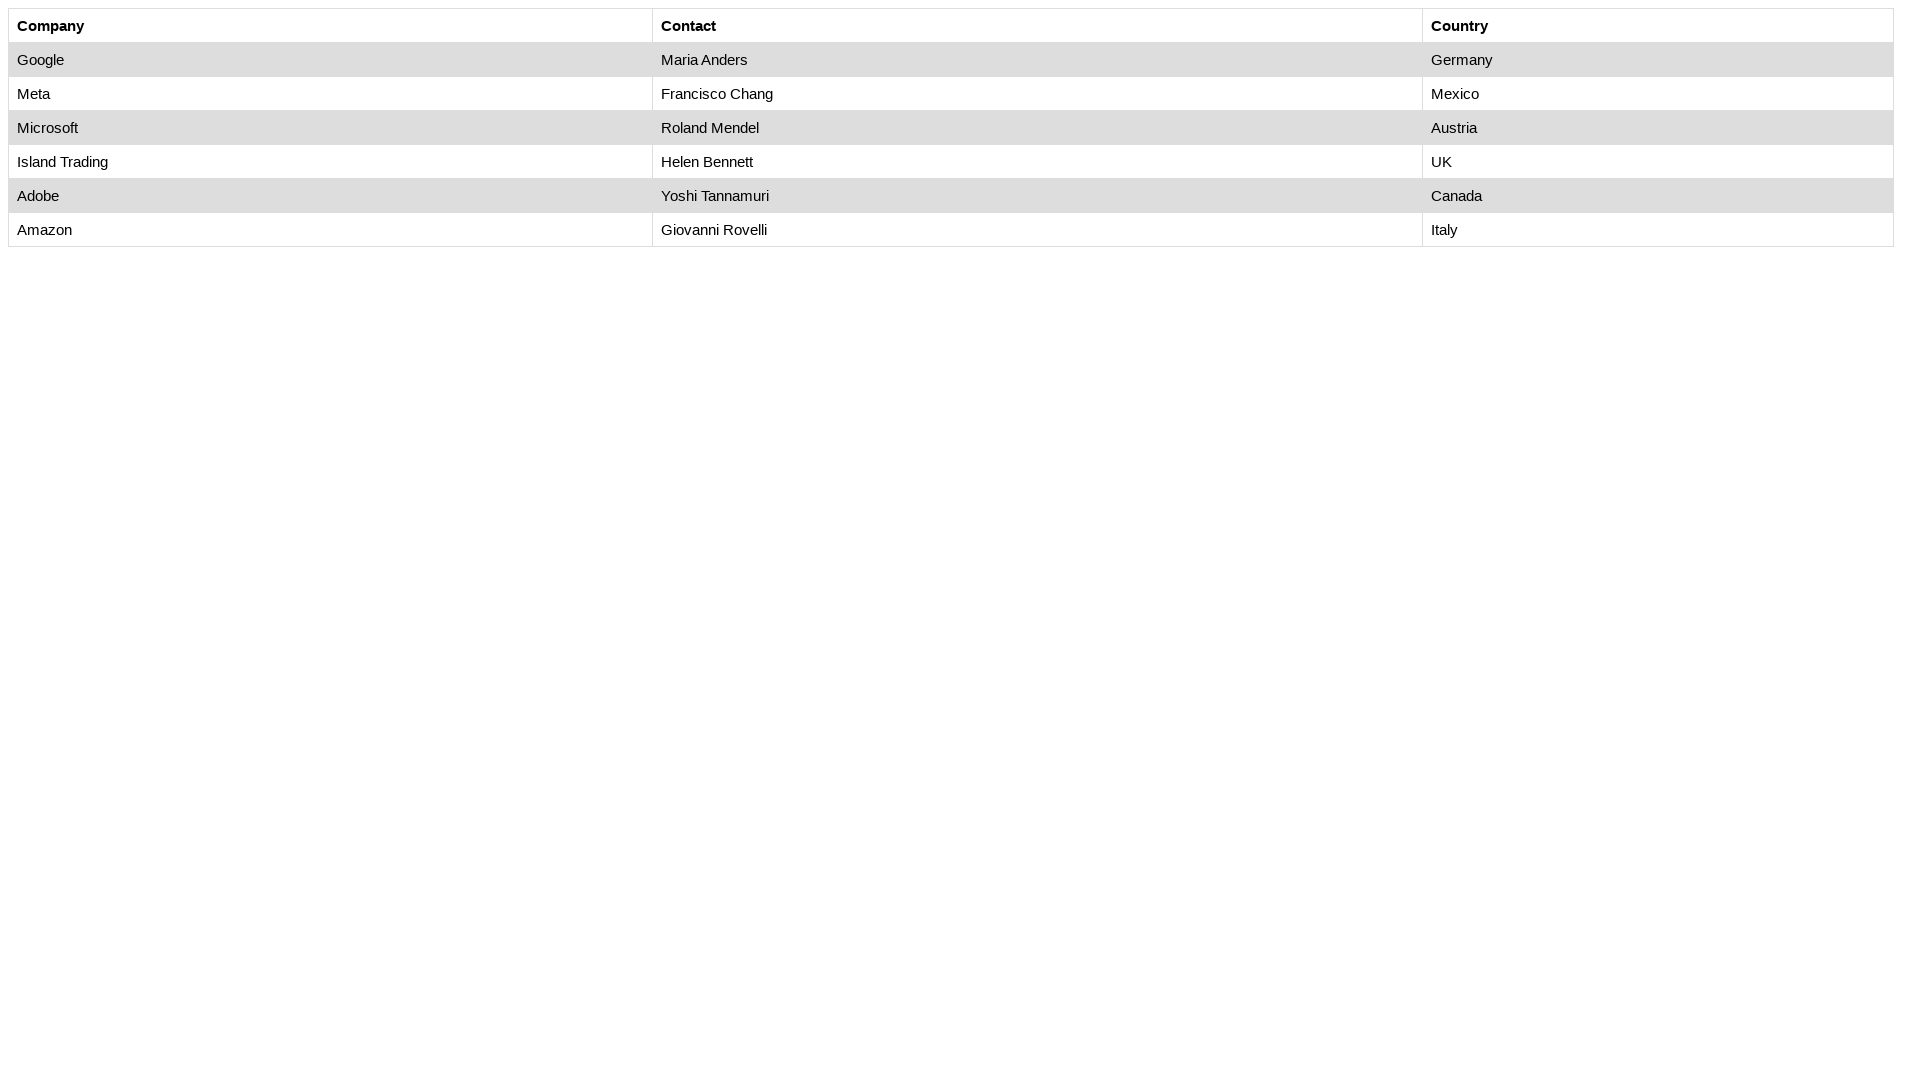

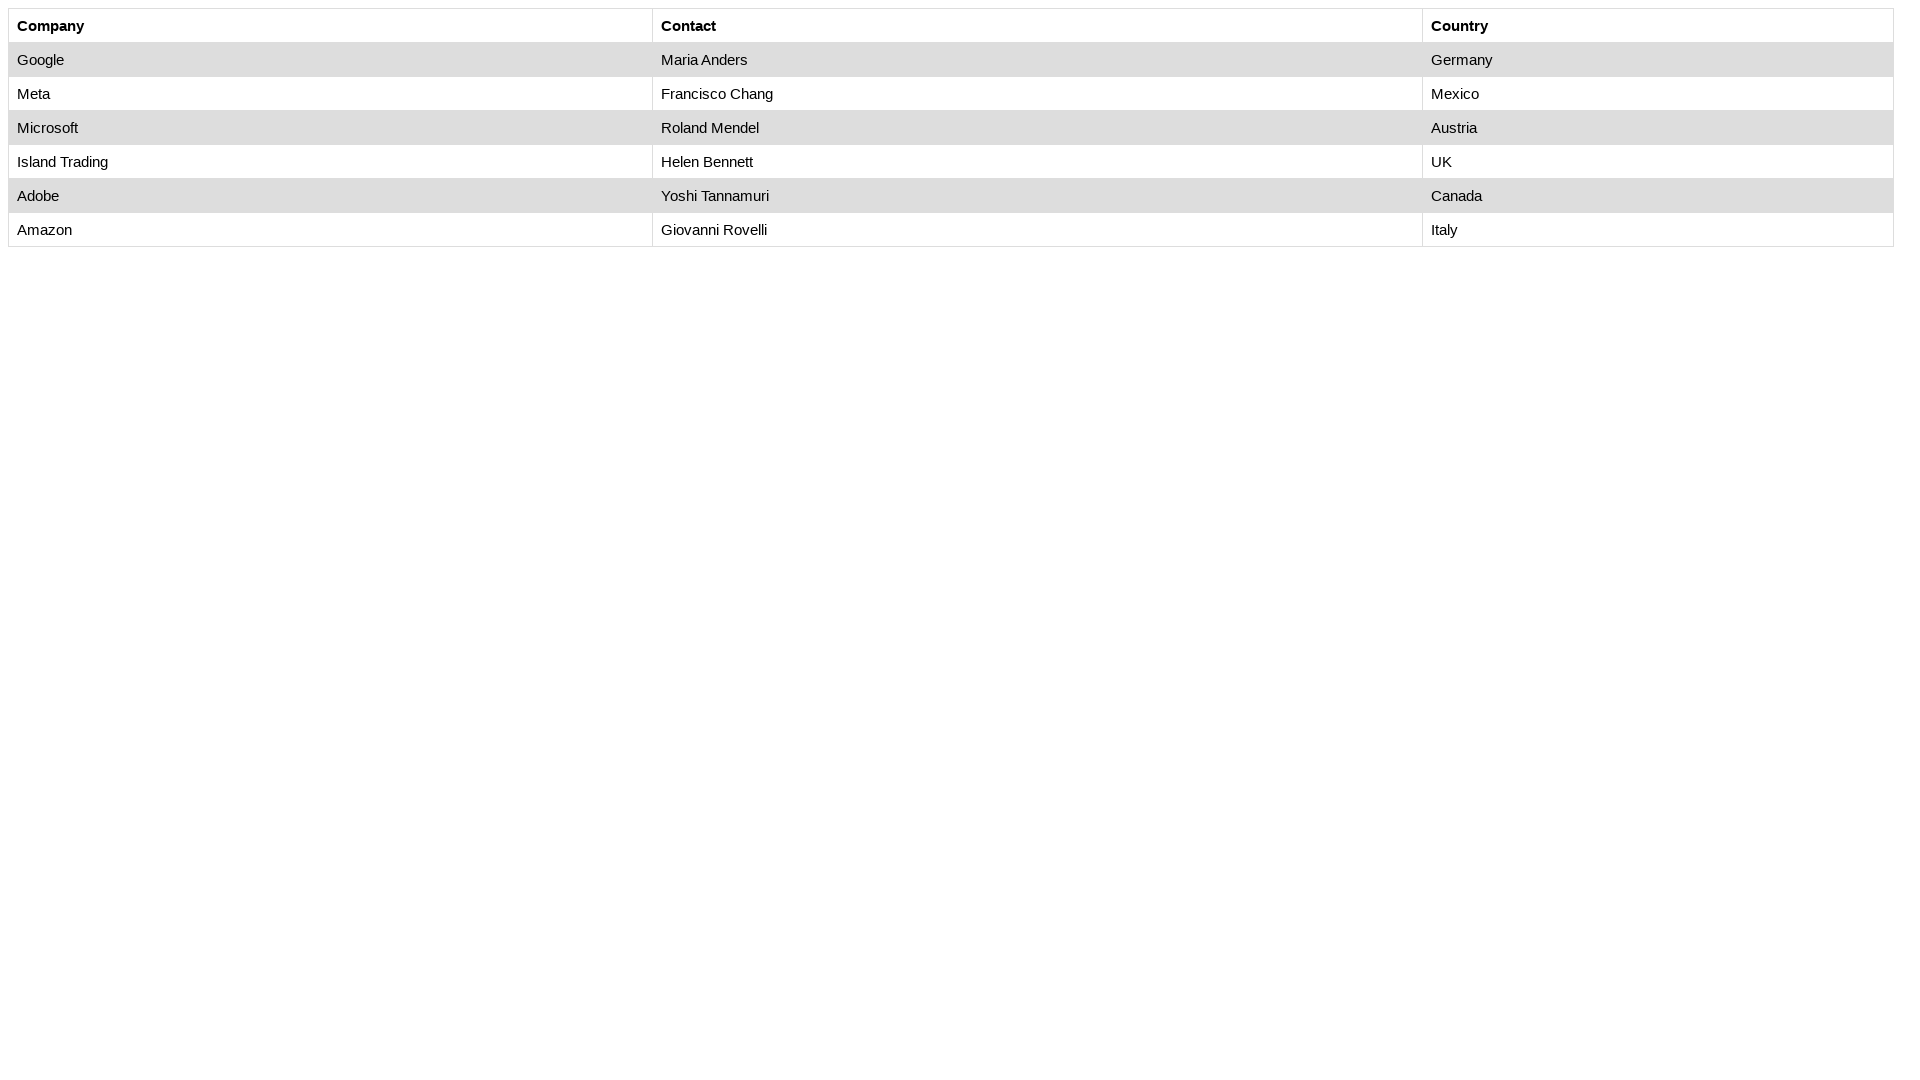